Tests the search functionality on Python.org by entering "pycon" as a search query, submitting the form, and verifying that results are found.

Starting URL: http://www.python.org

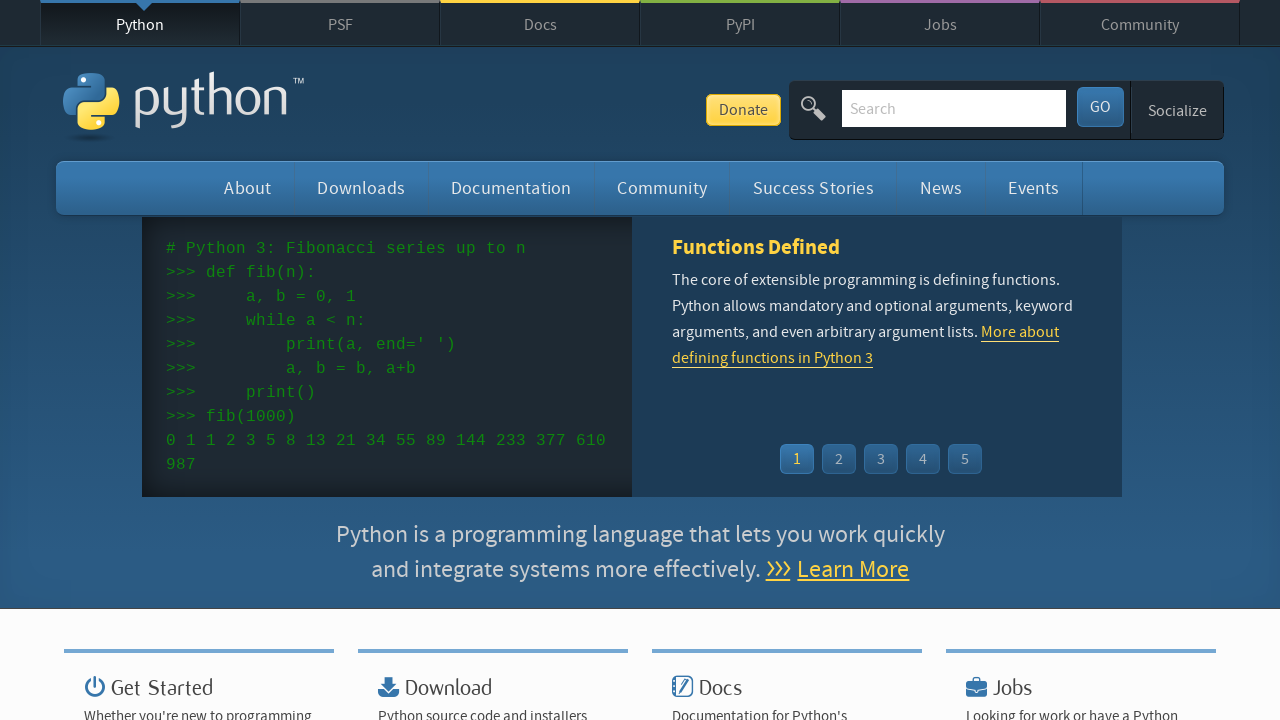

Verified page title contains 'Python'
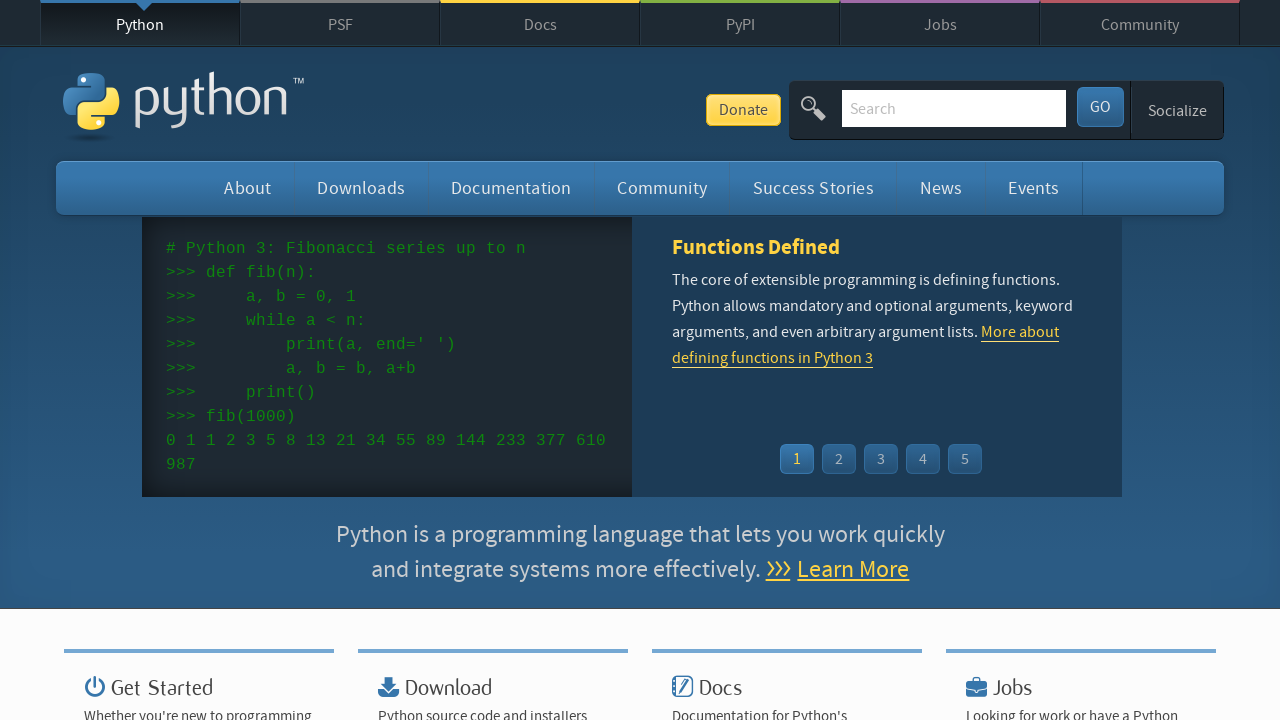

Filled search box with 'pycon' on input[name='q']
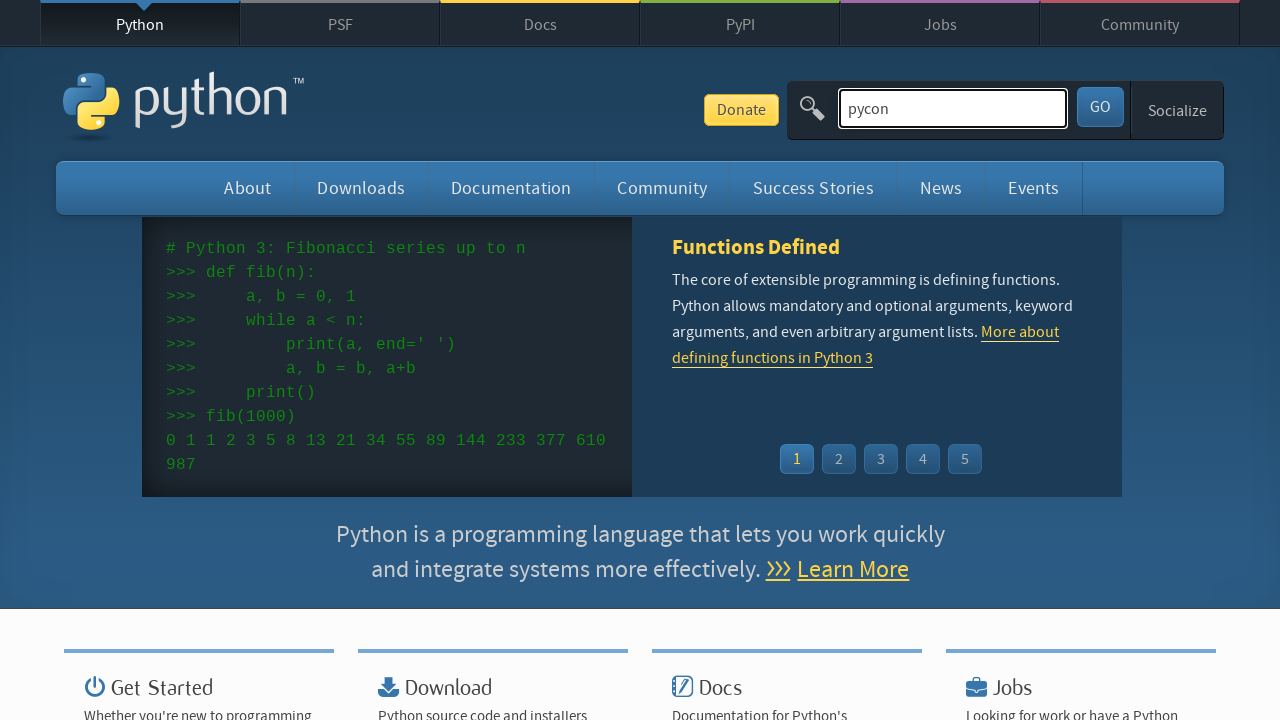

Pressed Enter to submit search query on input[name='q']
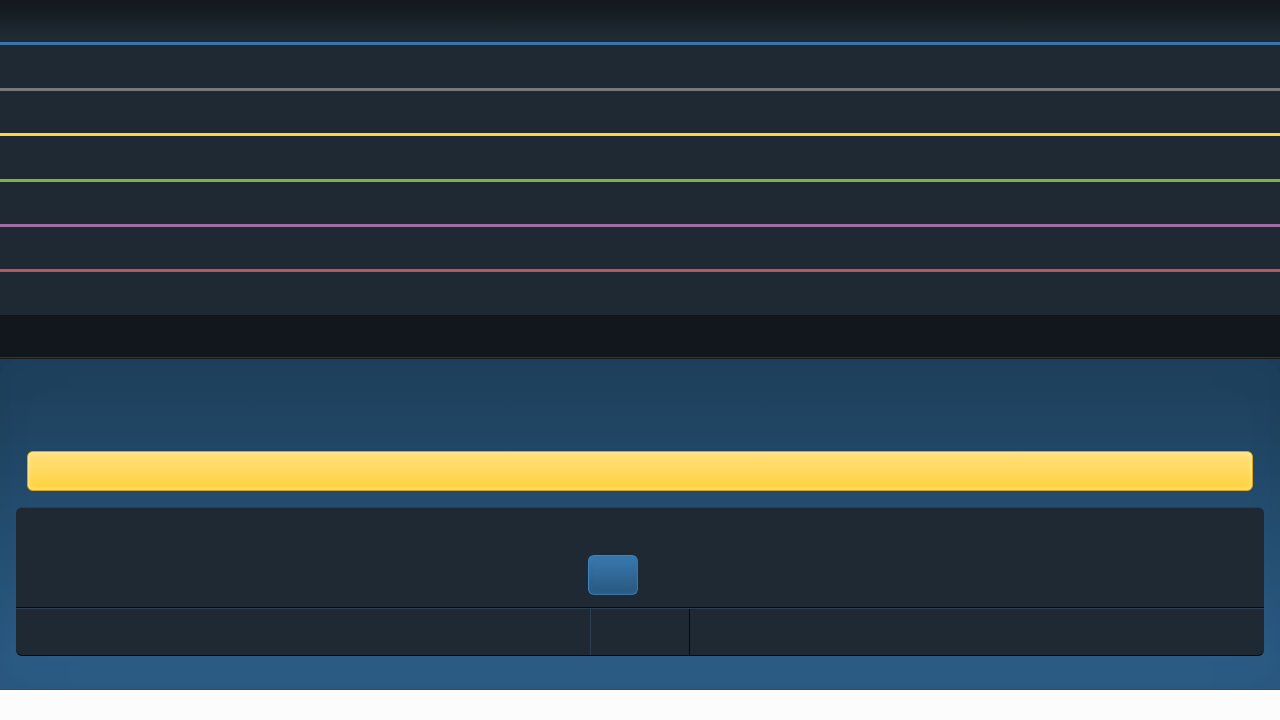

Waited for page to reach network idle state
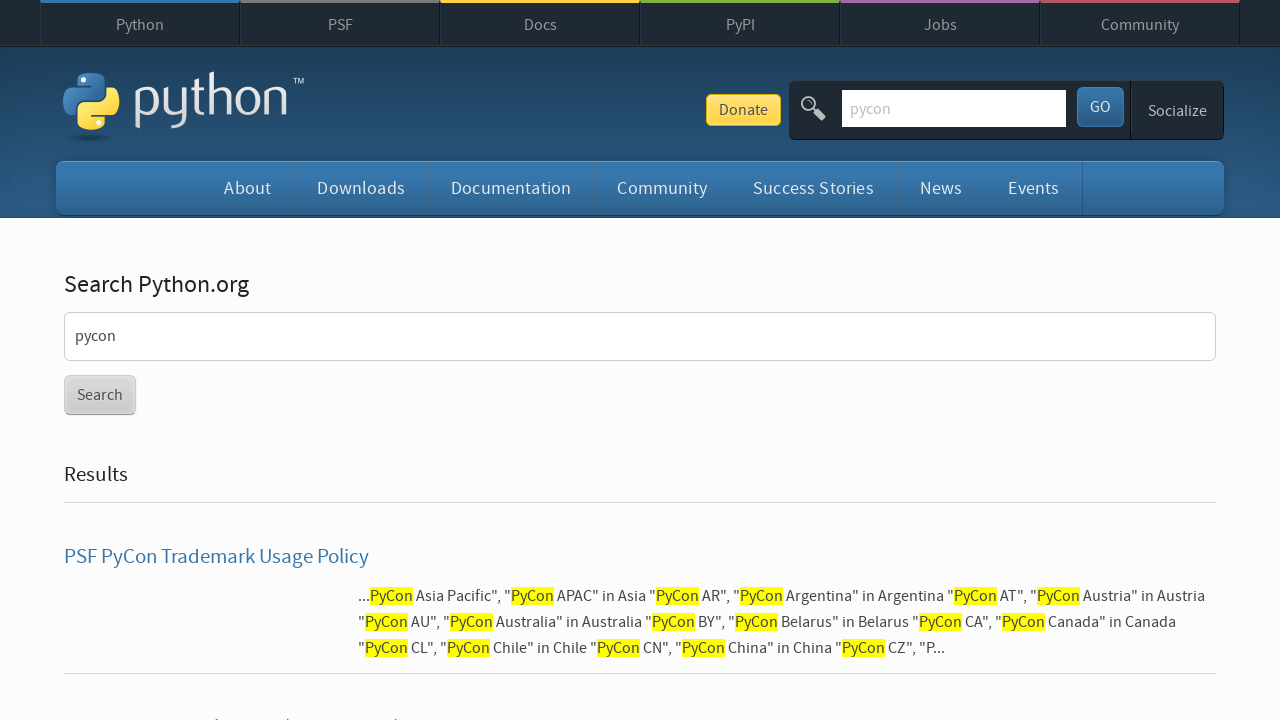

Verified search results are displayed (no 'No results found' message)
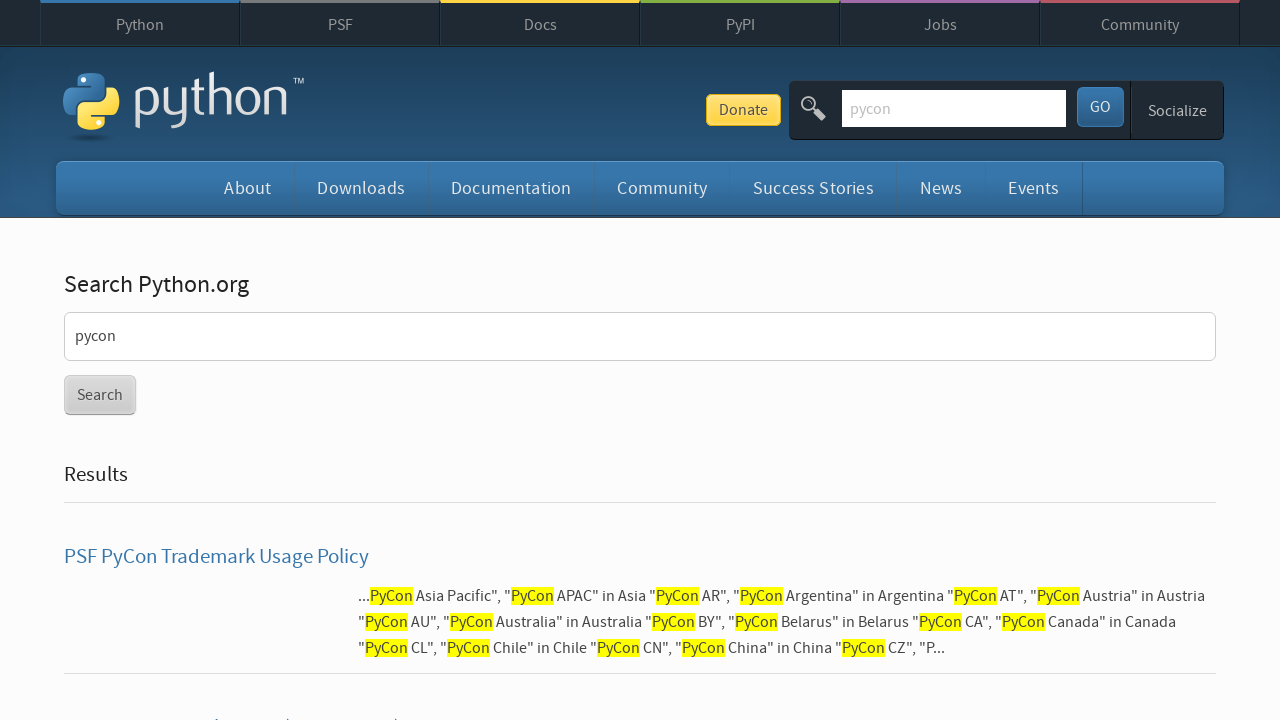

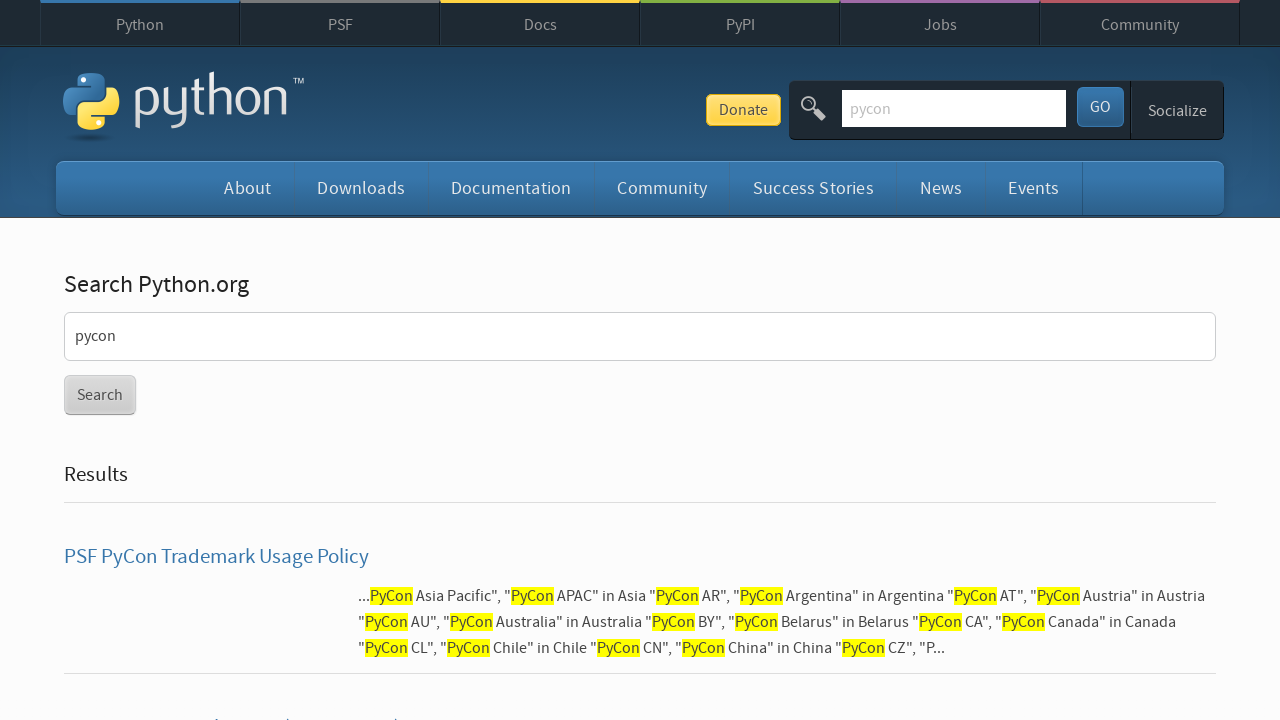